Navigates to Windy.com weather map at specific coordinates, scrolls down, applies zoom magnification, and waits for the page to fully load.

Starting URL: https://www.windy.com/35.241/-75.558?35.082,-75.460,8

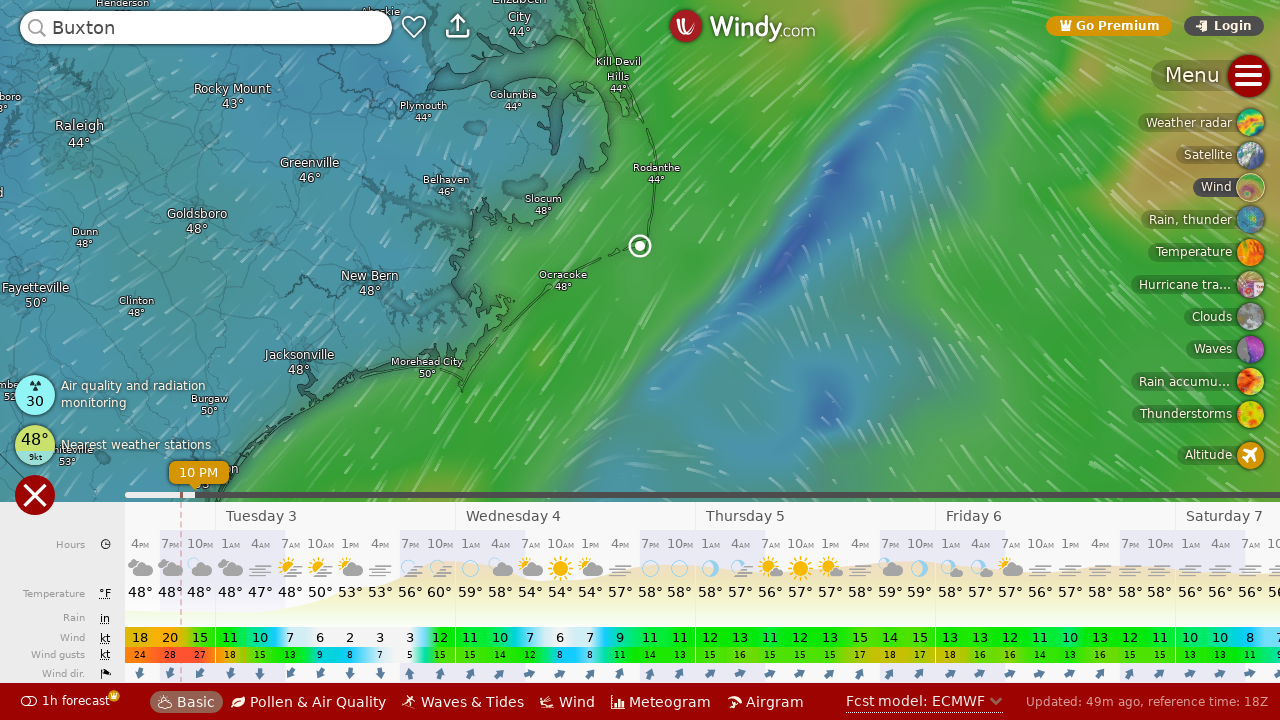

Waited for page to fully load (network idle)
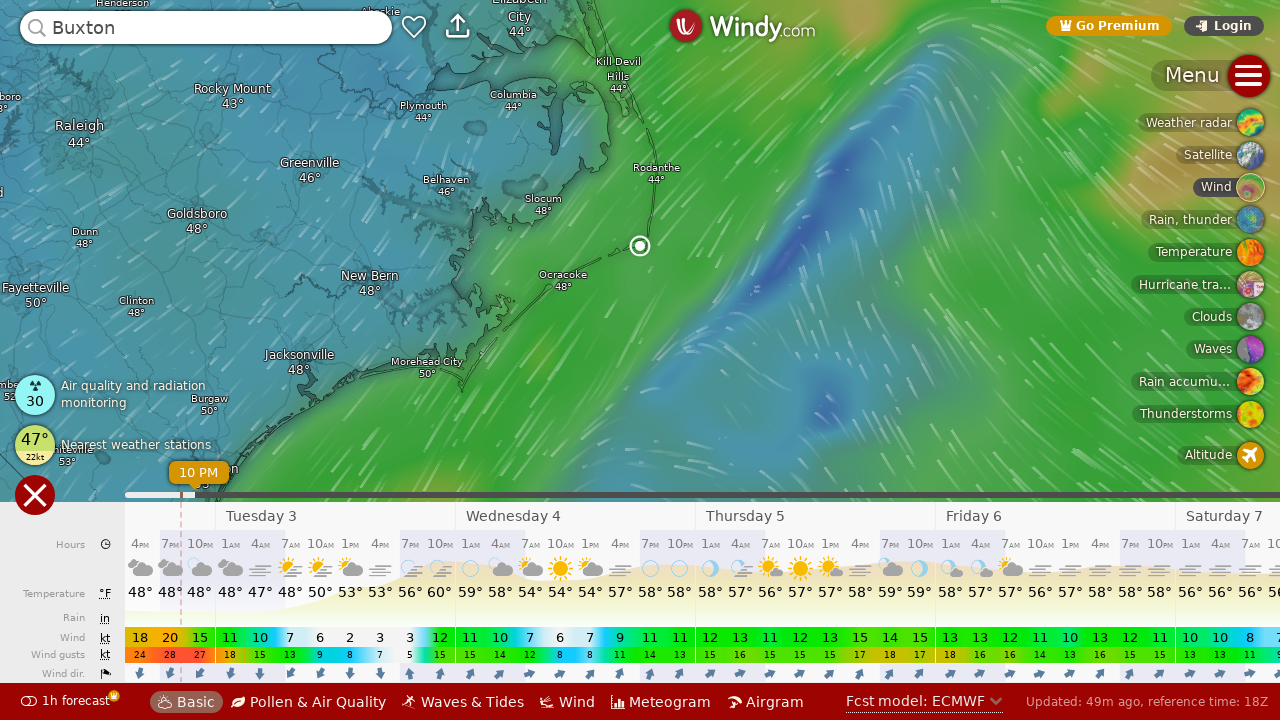

Scrolled down 100px and applied 1.5x zoom magnification
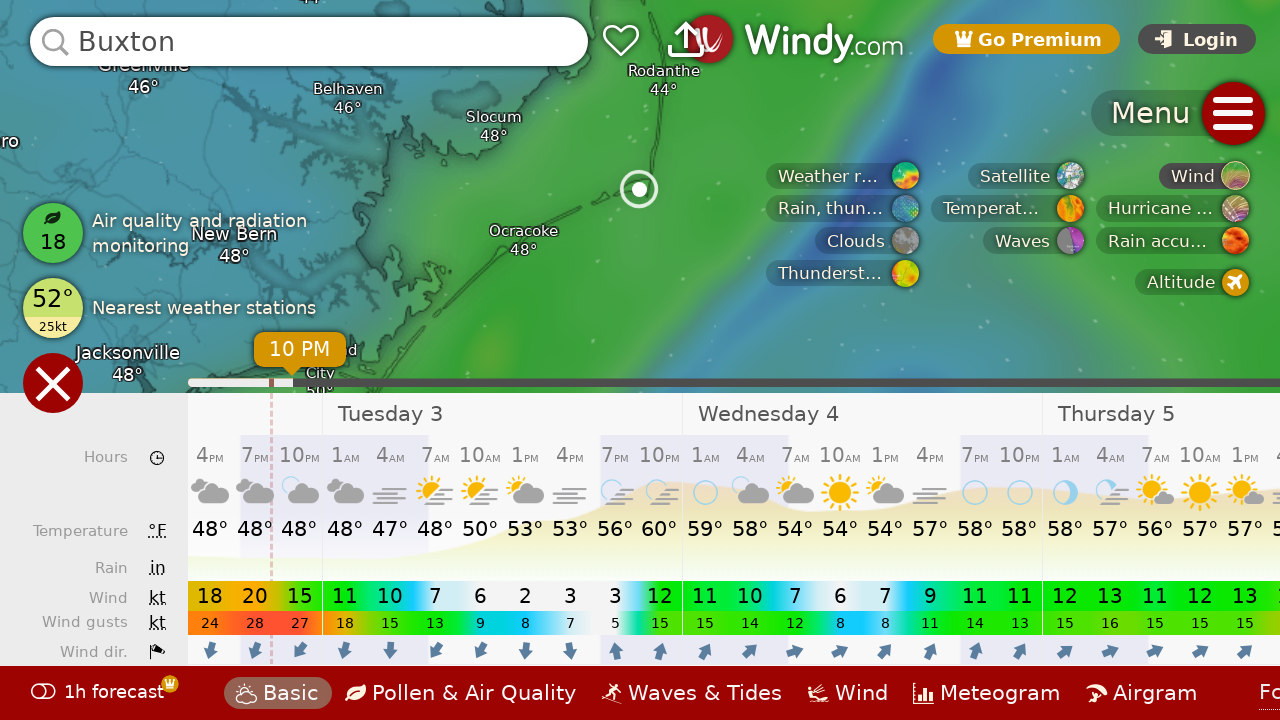

Waited 5 seconds for content to settle after zoom
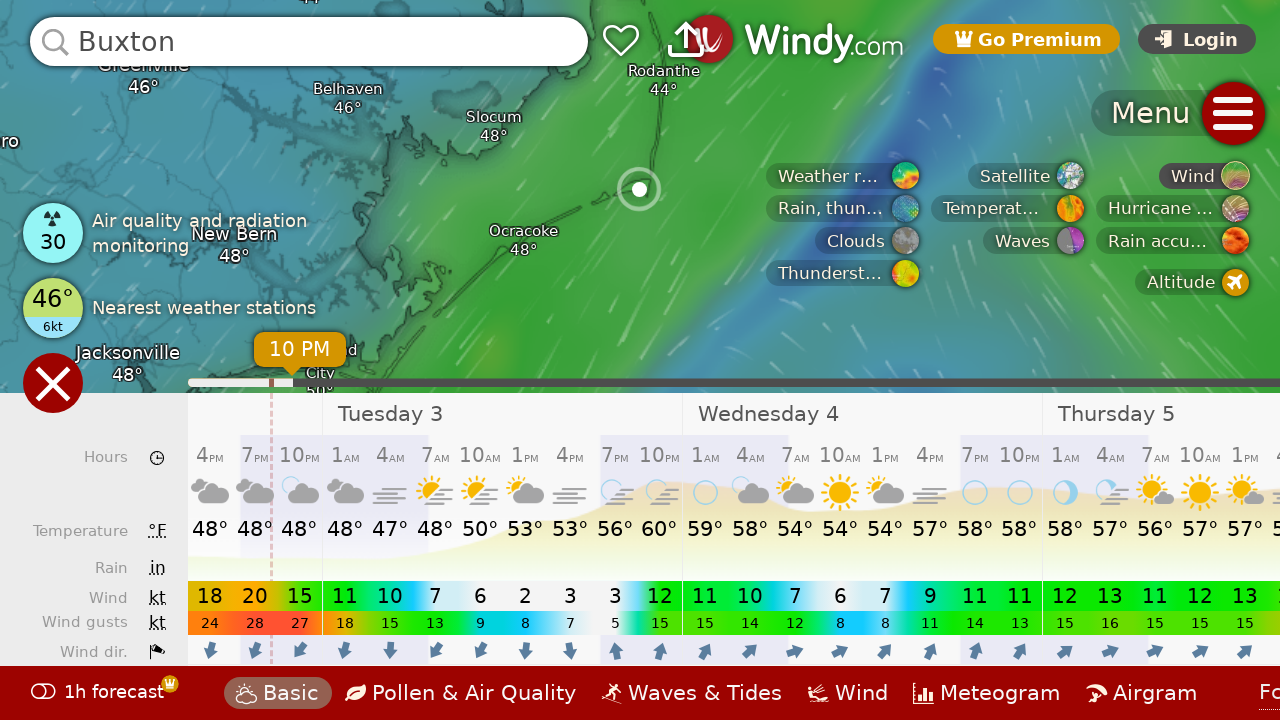

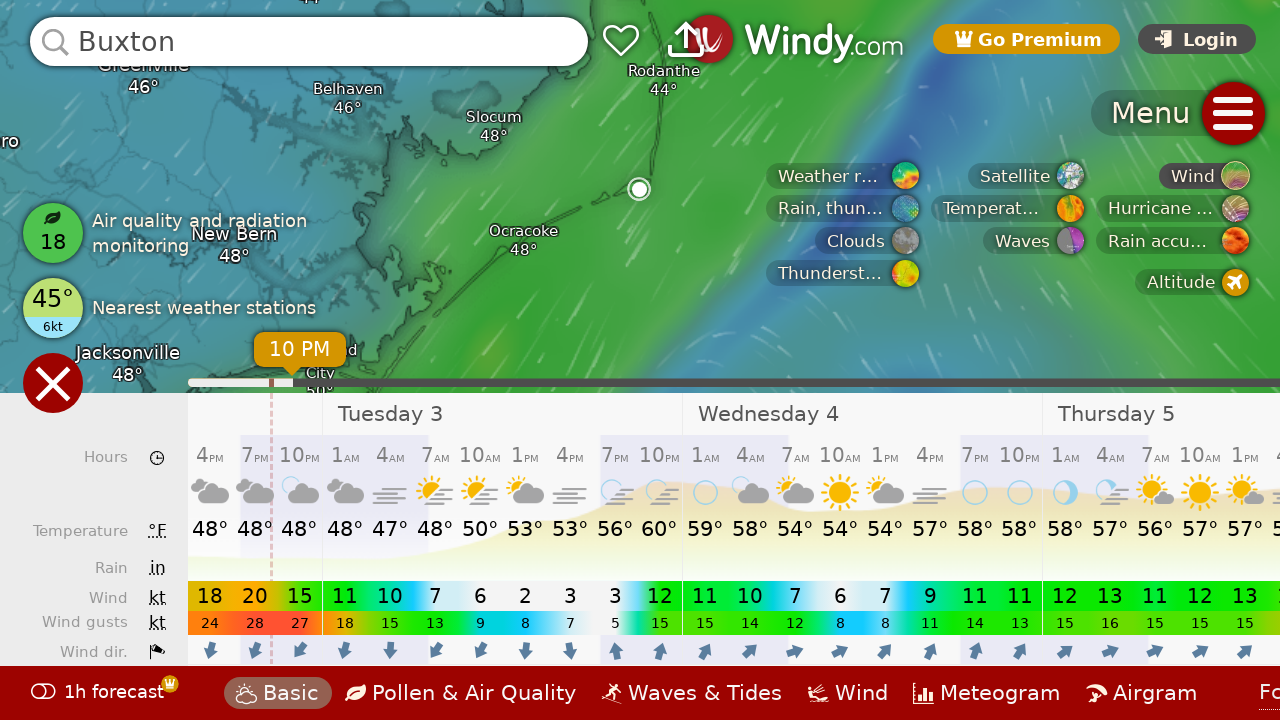